Tests various UI controls on a form including dropdown selection, radio buttons, checkboxes, and verifying element attributes

Starting URL: https://rahulshettyacademy.com/loginpagePractise/

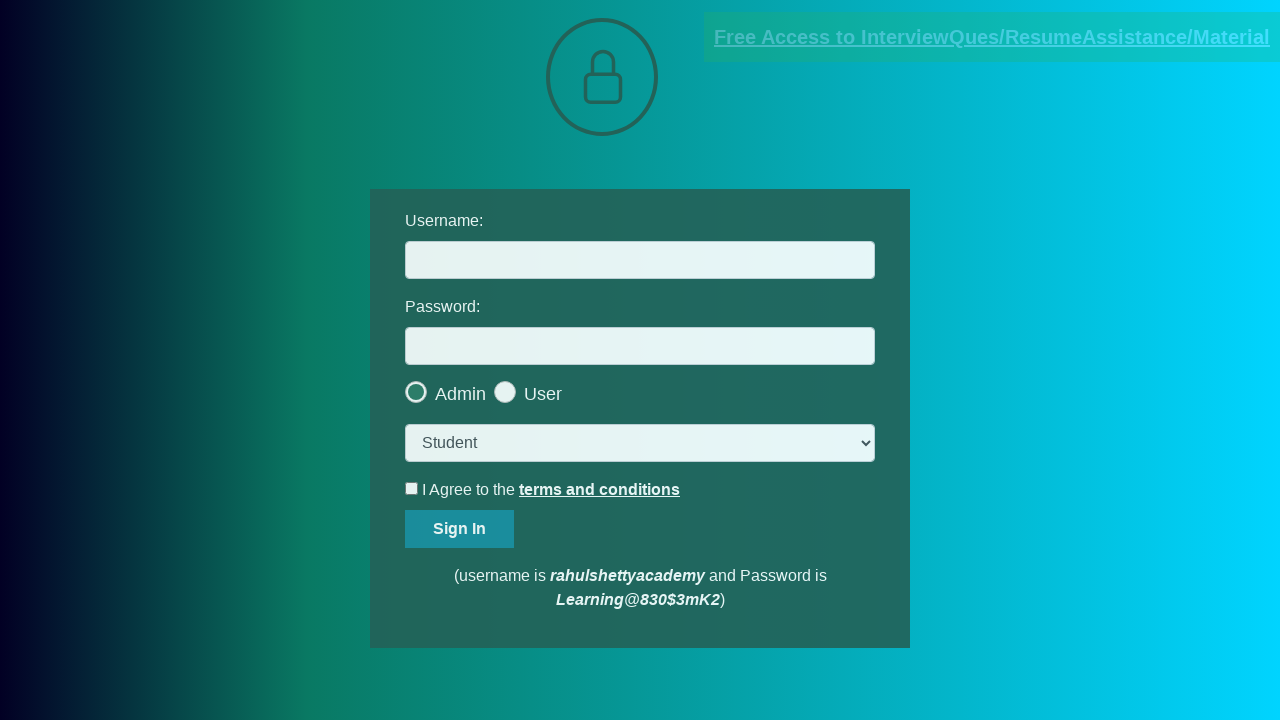

Selected 'consult' option from dropdown on select.form-control
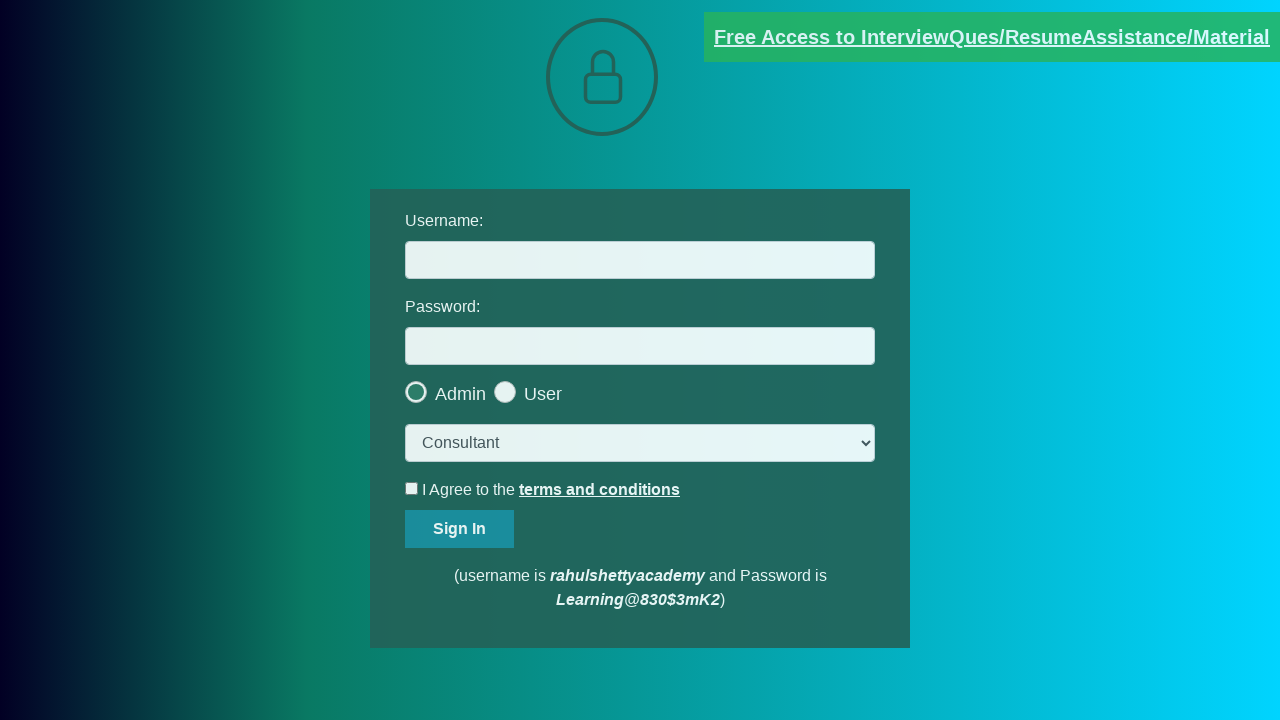

Clicked the last radio button at (543, 394) on .radiotextsty >> nth=-1
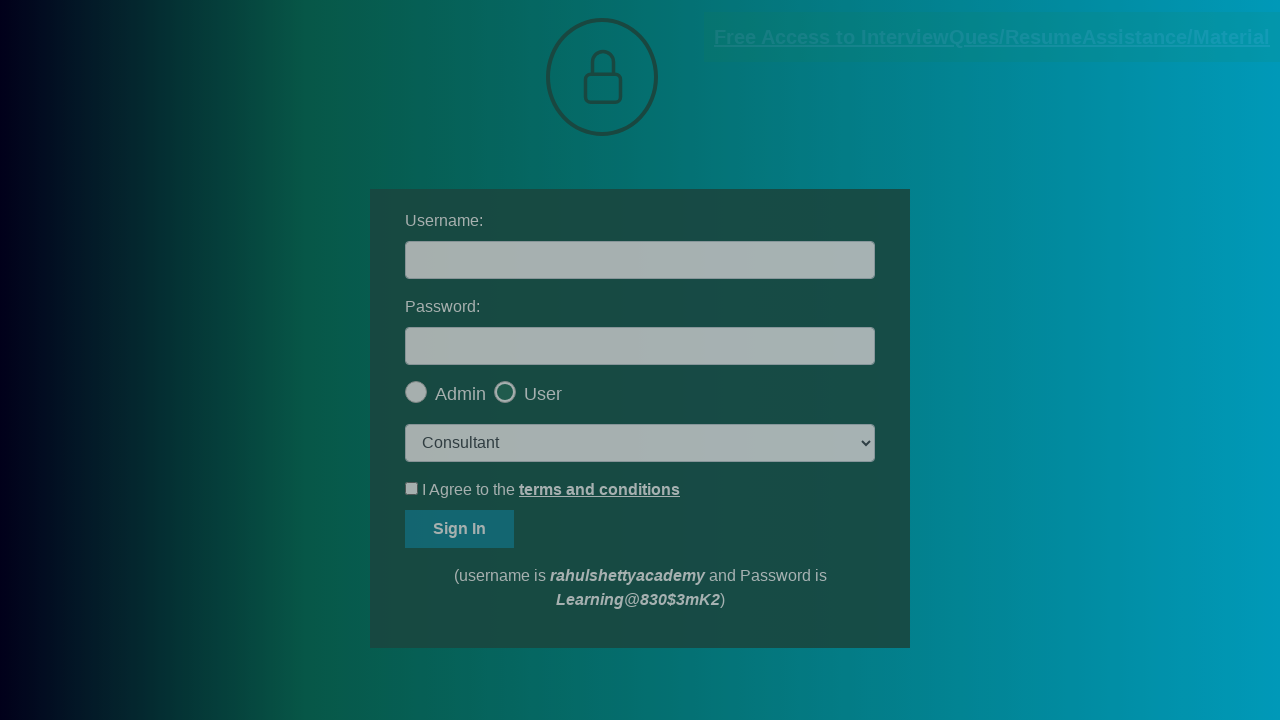

Clicked OK button on modal at (698, 144) on #okayBtn
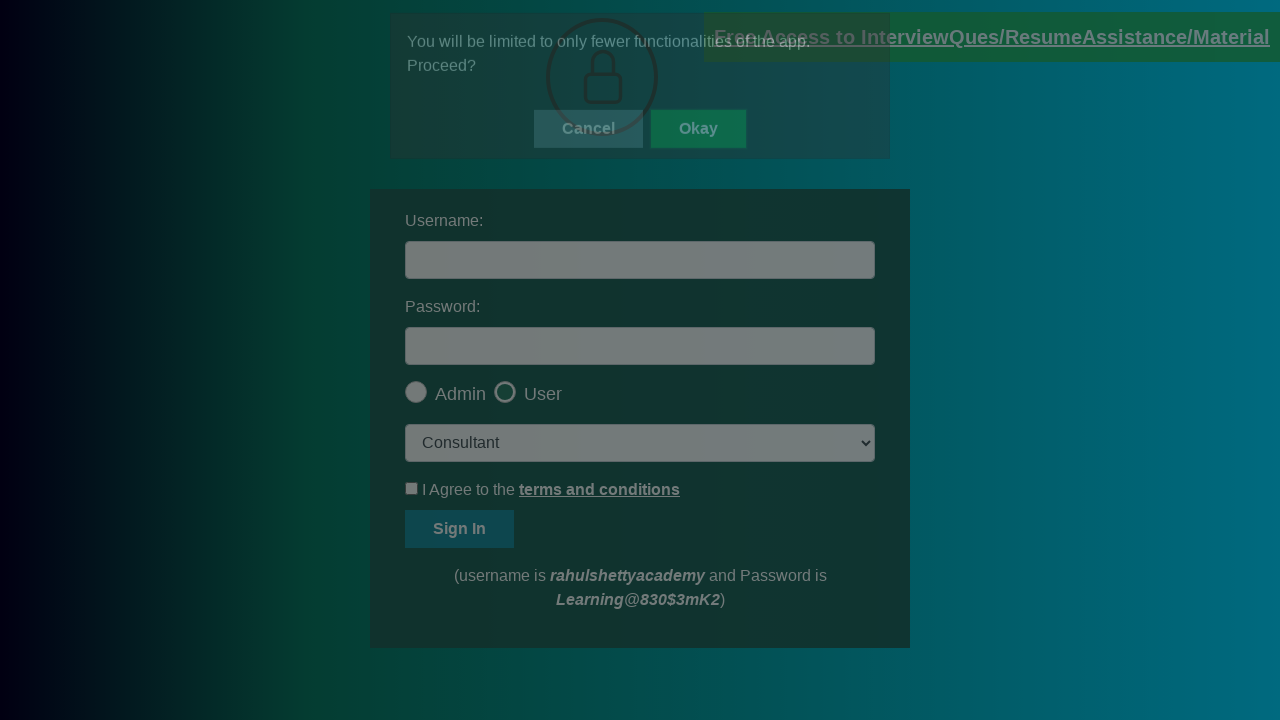

Checked the terms checkbox at (412, 488) on #terms
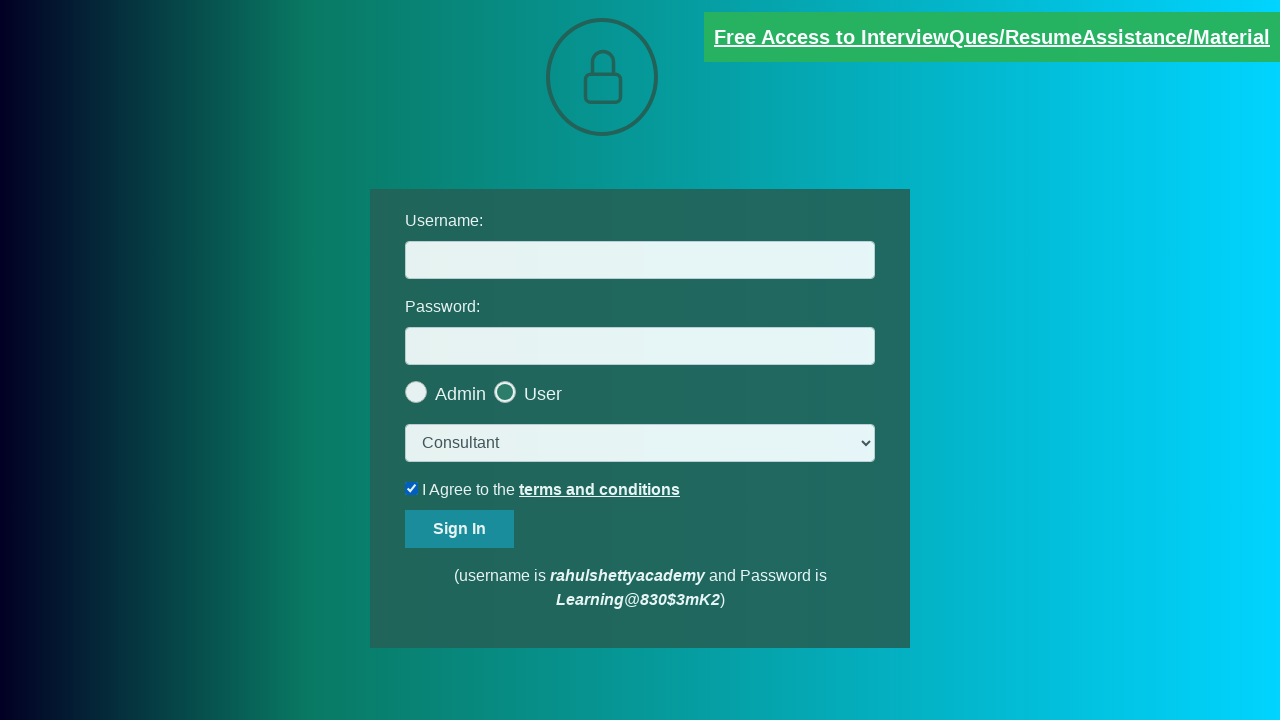

Unchecked the terms checkbox at (412, 488) on #terms
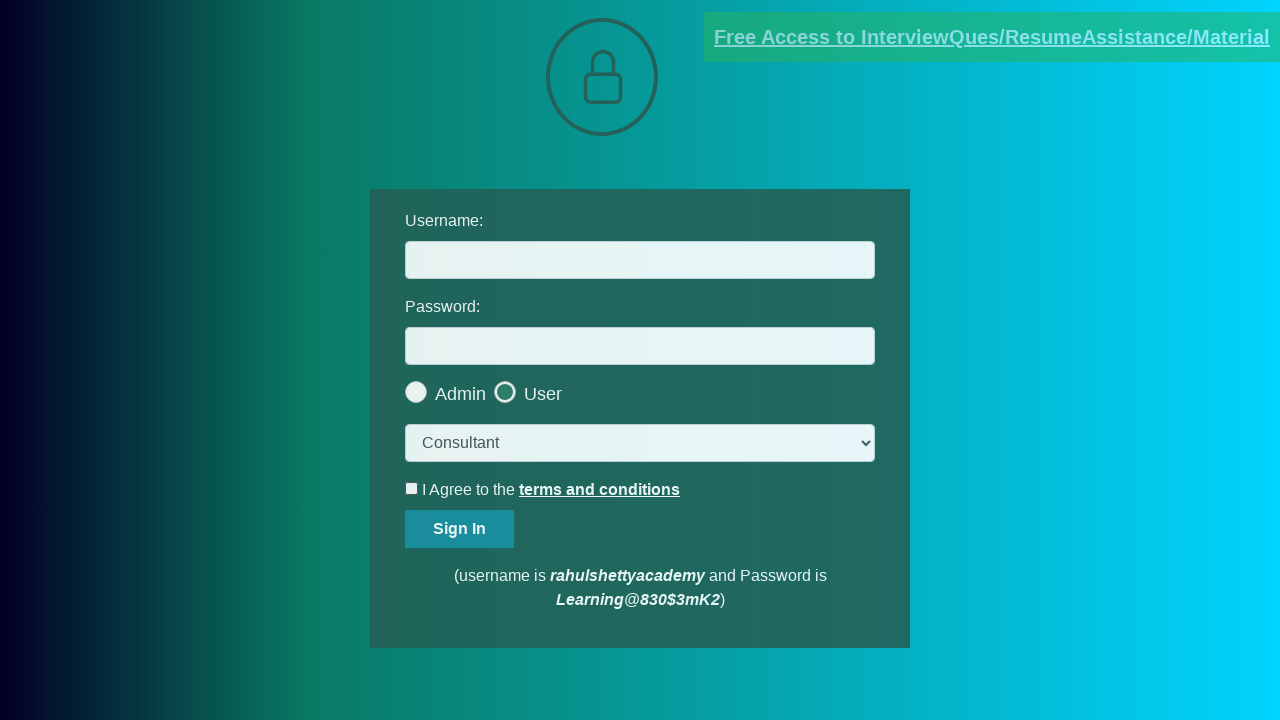

Verified document link with 'documents-request' attribute exists
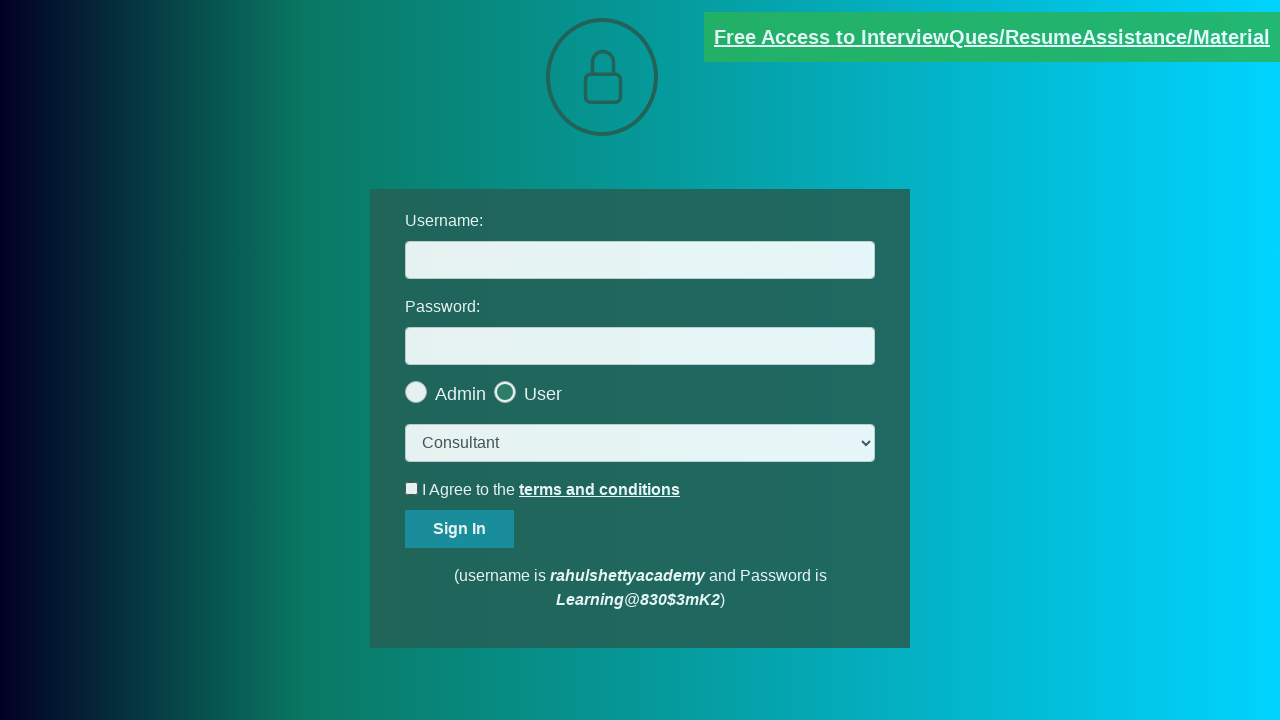

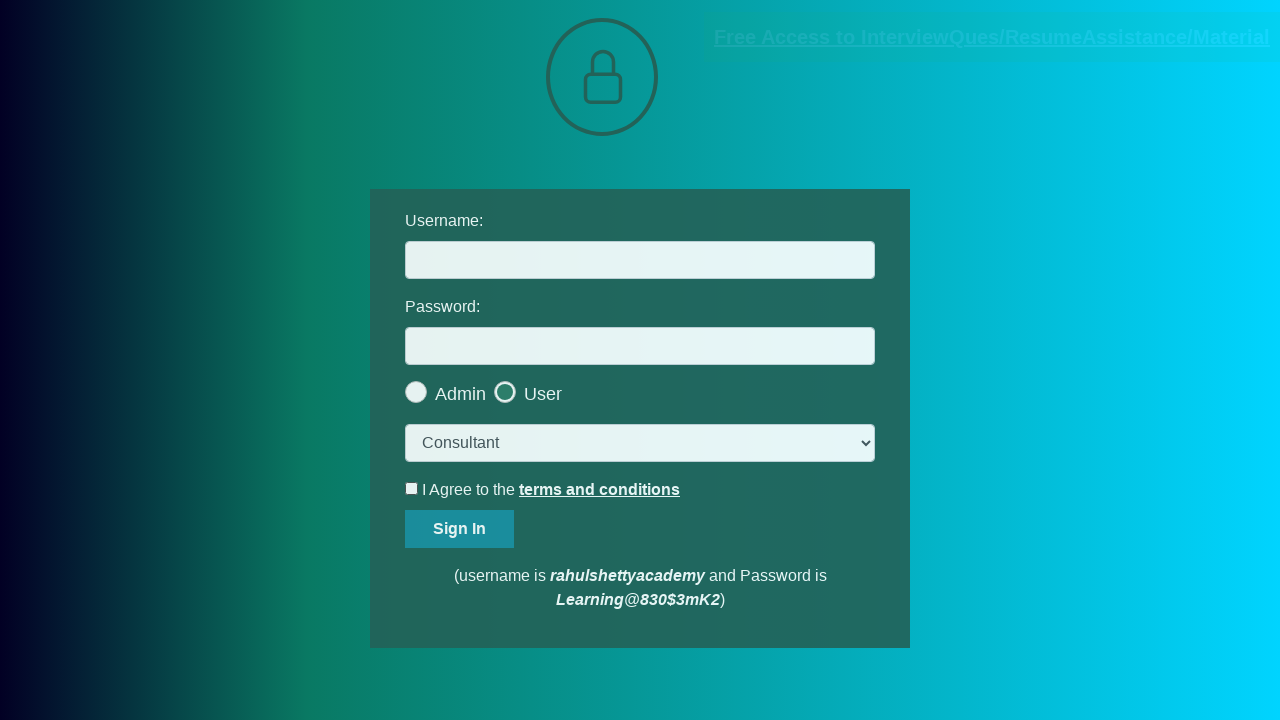